Tests the membership join form by navigating to the Join page and filling out business registration information including name, business name, and title

Starting URL: https://erickandreww.github.io/CSE270-Teton/index.html

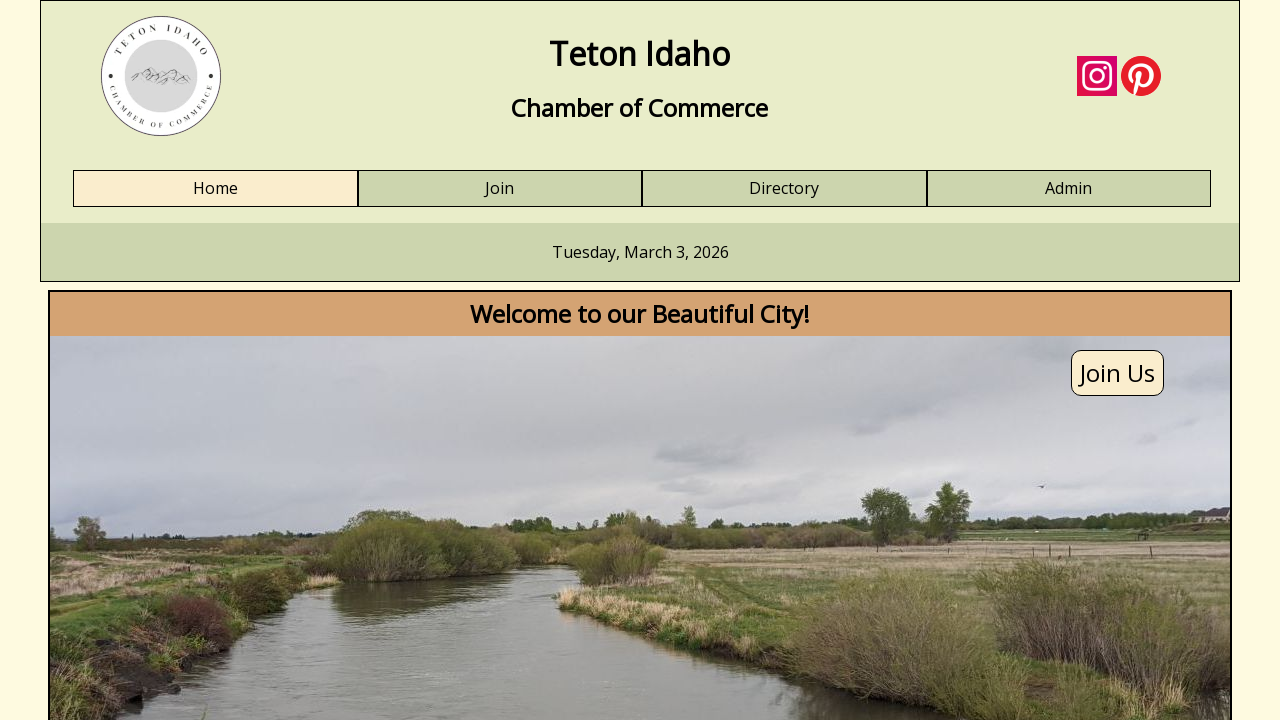

Clicked on Join link to navigate to membership join form at (500, 189) on text=Join
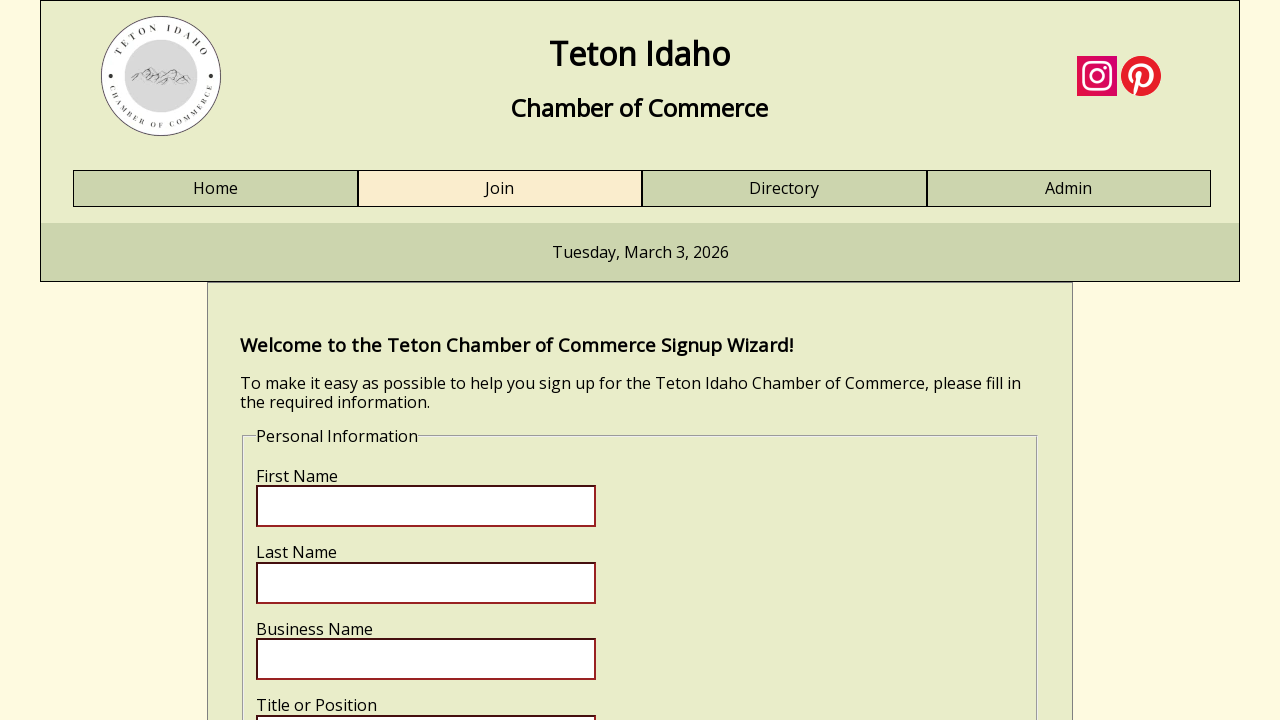

Join form loaded and first name field is visible
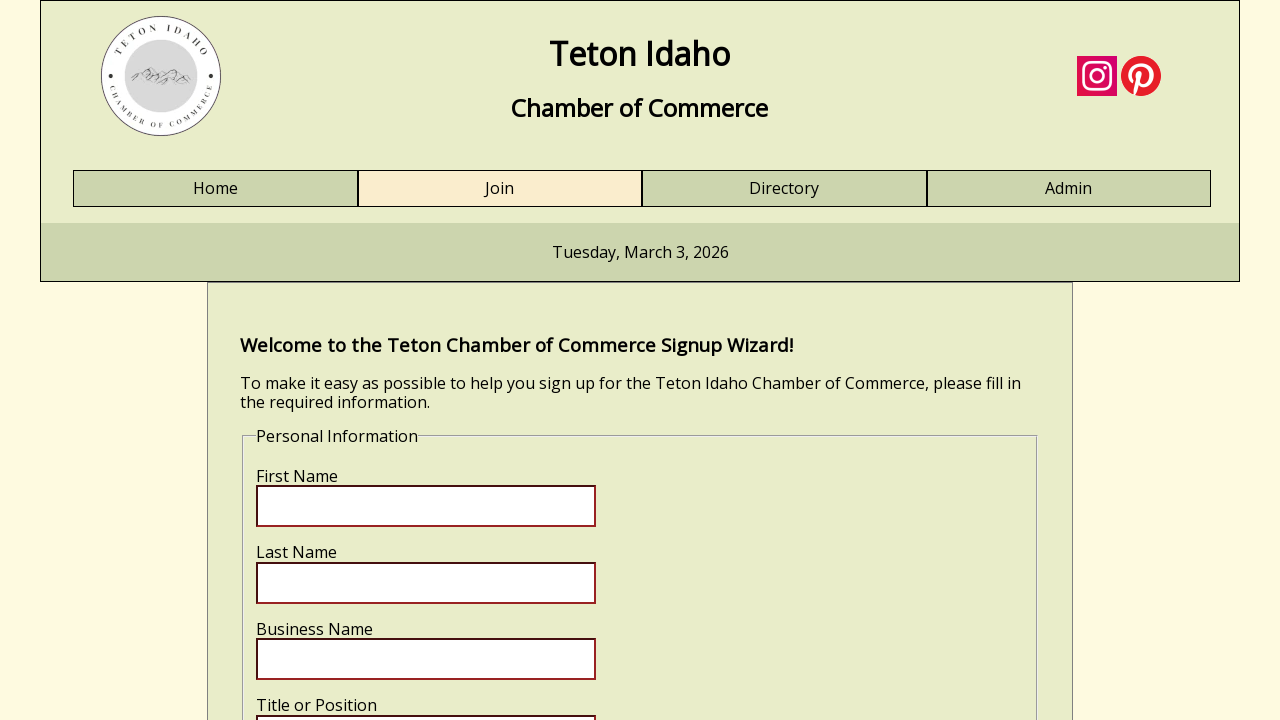

Filled in first name field with 'Marcus' on input[name='fname']
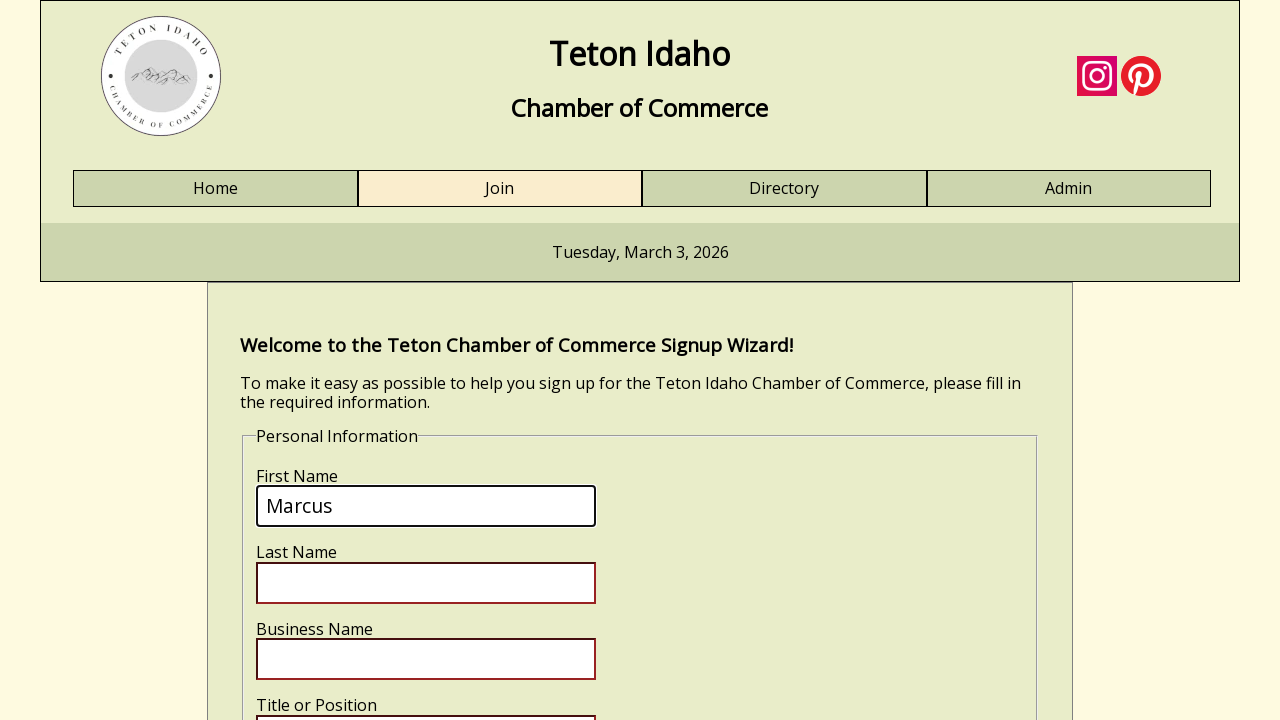

Filled in last name field with 'Johnson' on input[name='lname']
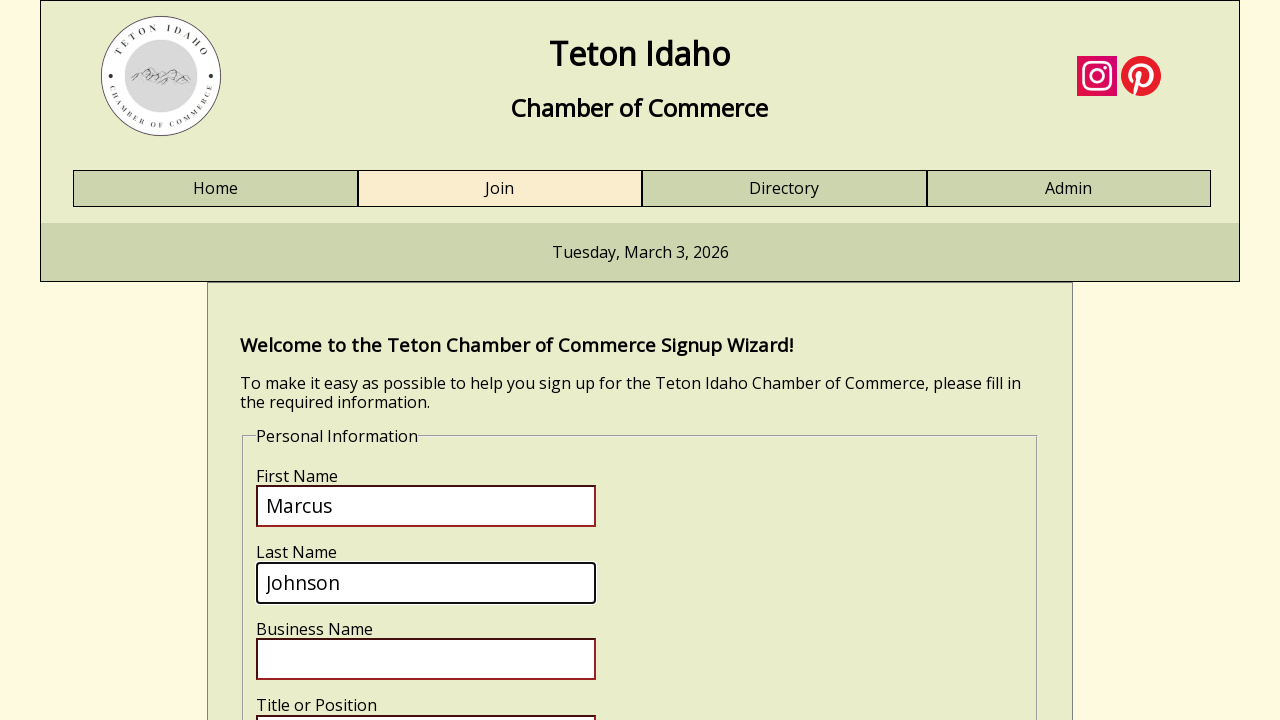

Filled in business name field with 'Mountain View Consulting' on input[name='bizname']
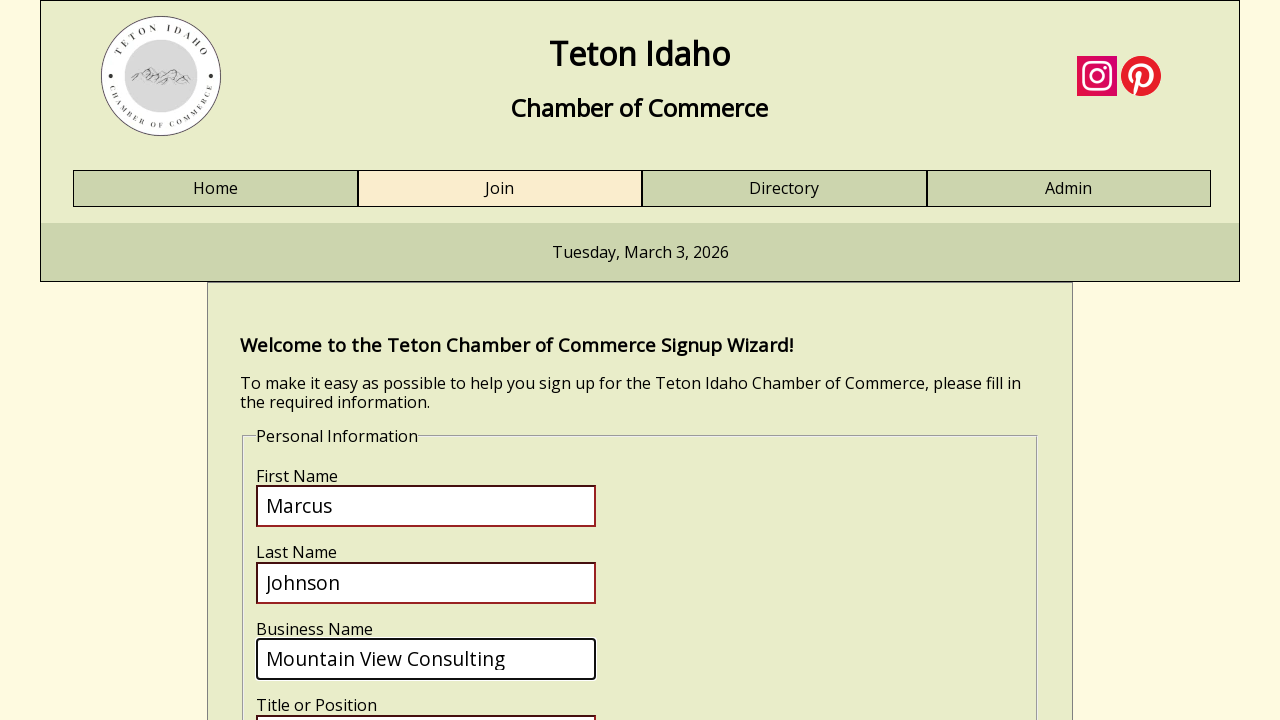

Filled in business title field with 'Manager' on input[name='biztitle']
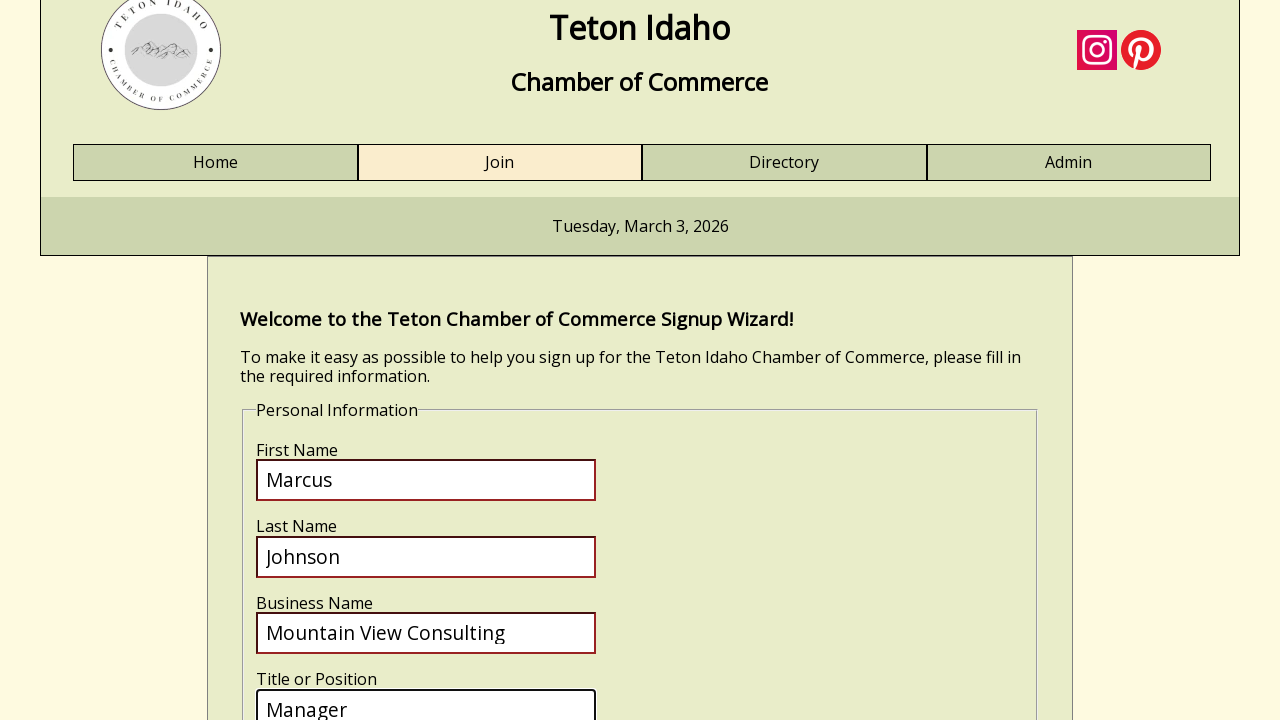

Clicked submit button to submit business registration information at (320, 418) on input[name='submit']
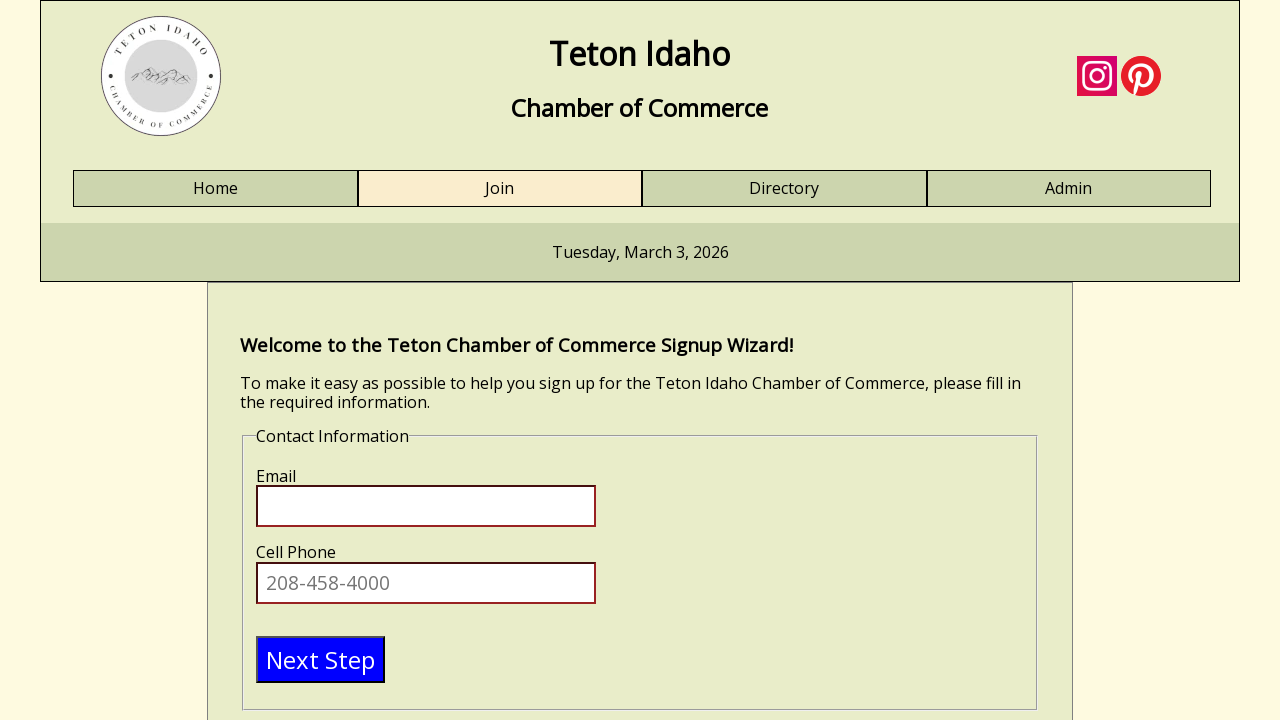

Form submitted successfully and next step with email field is visible
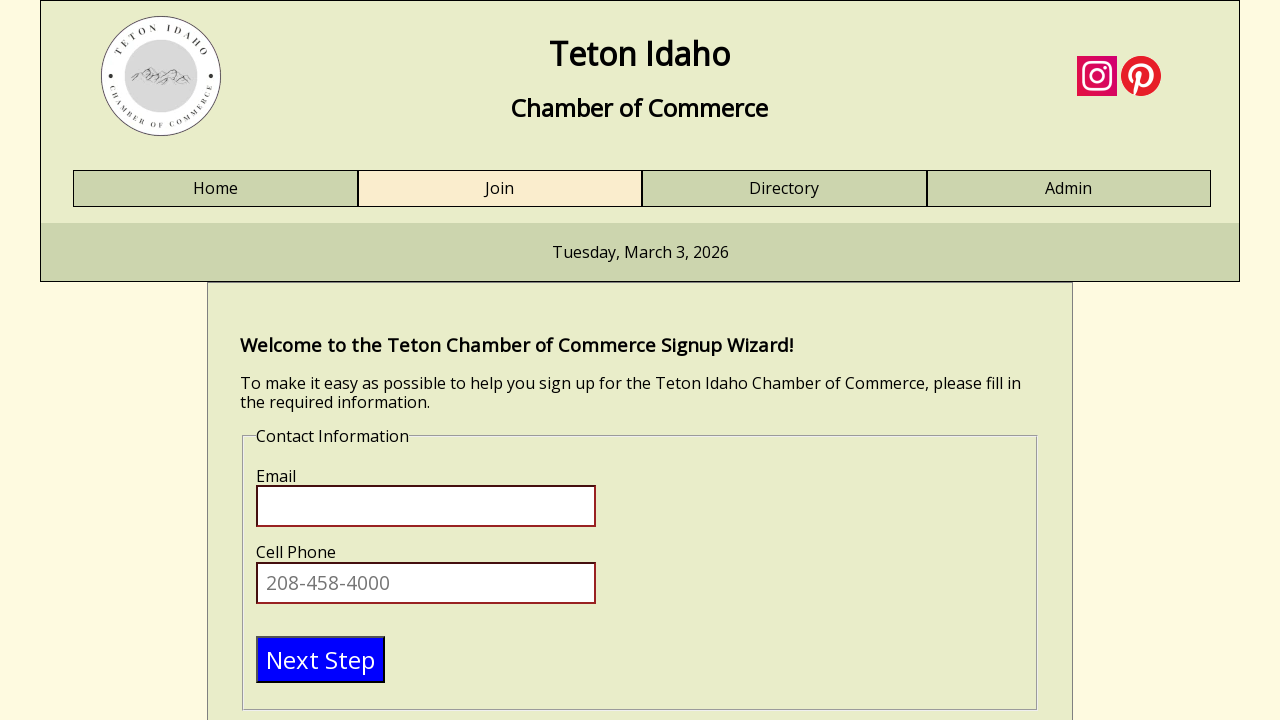

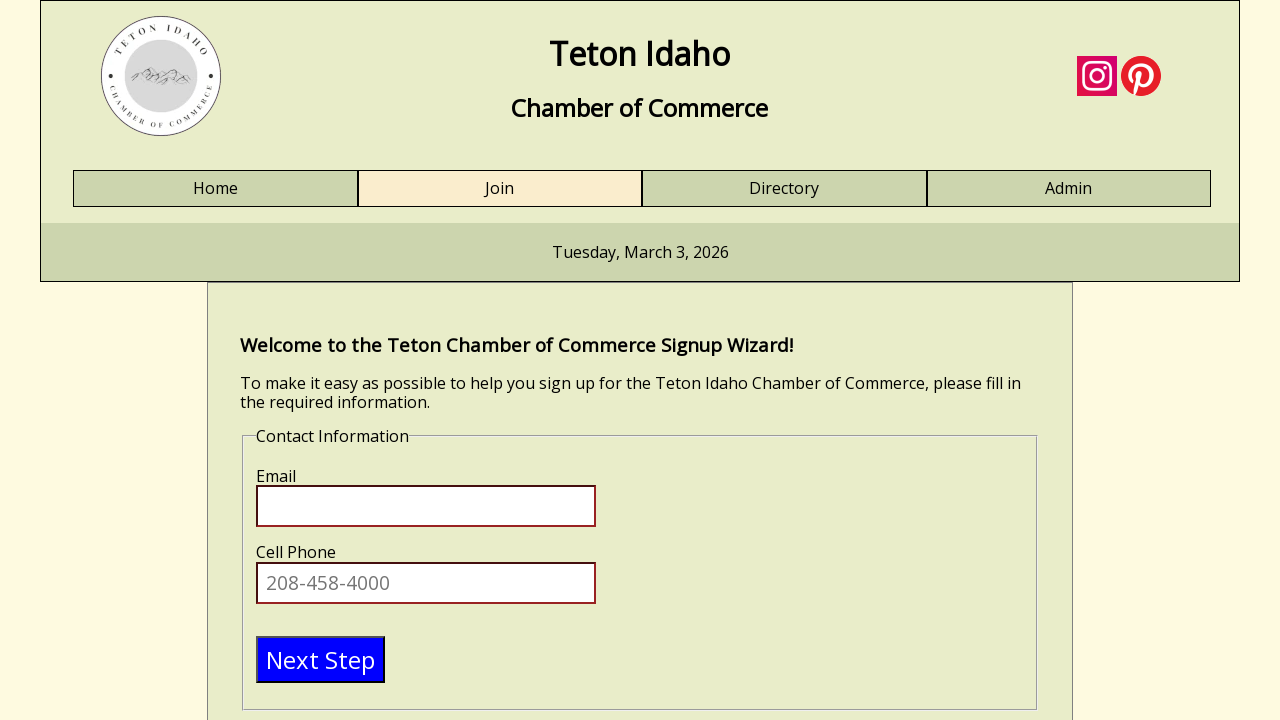